Tests a form that requires calculating the sum of two numbers and selecting the result from a dropdown menu

Starting URL: http://suninjuly.github.io/selects1.html

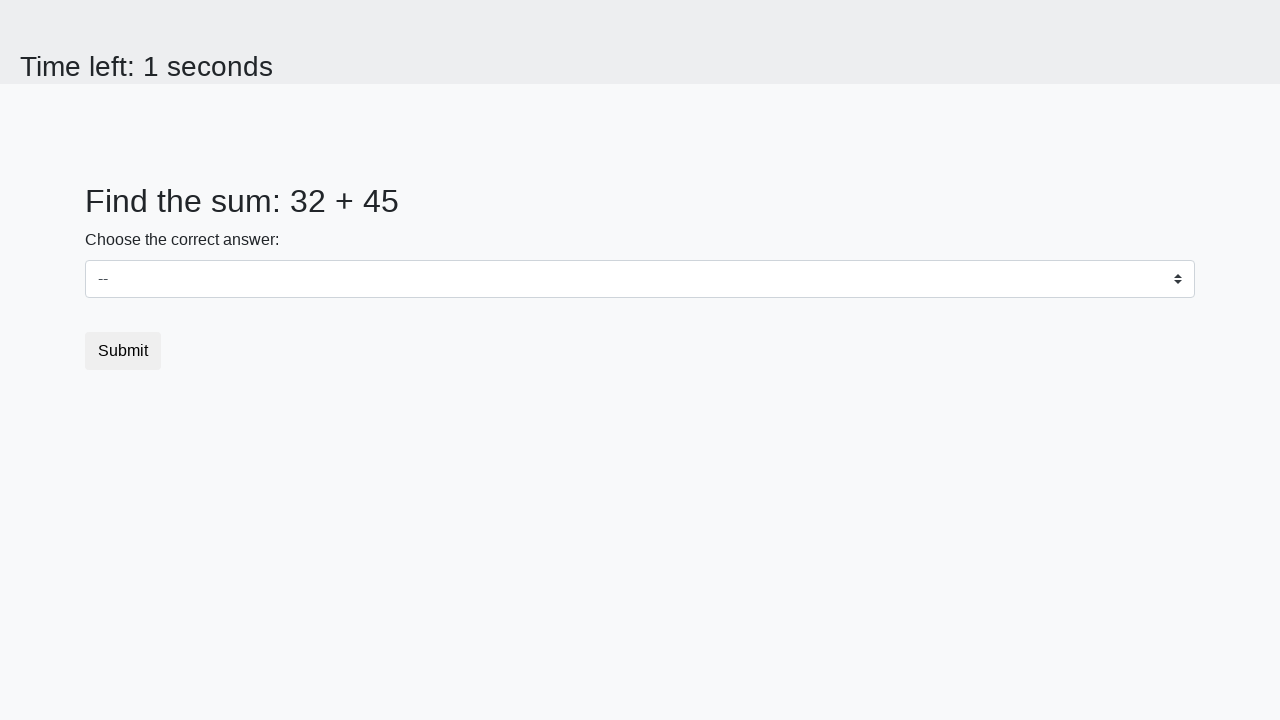

Retrieved first number from span#num1
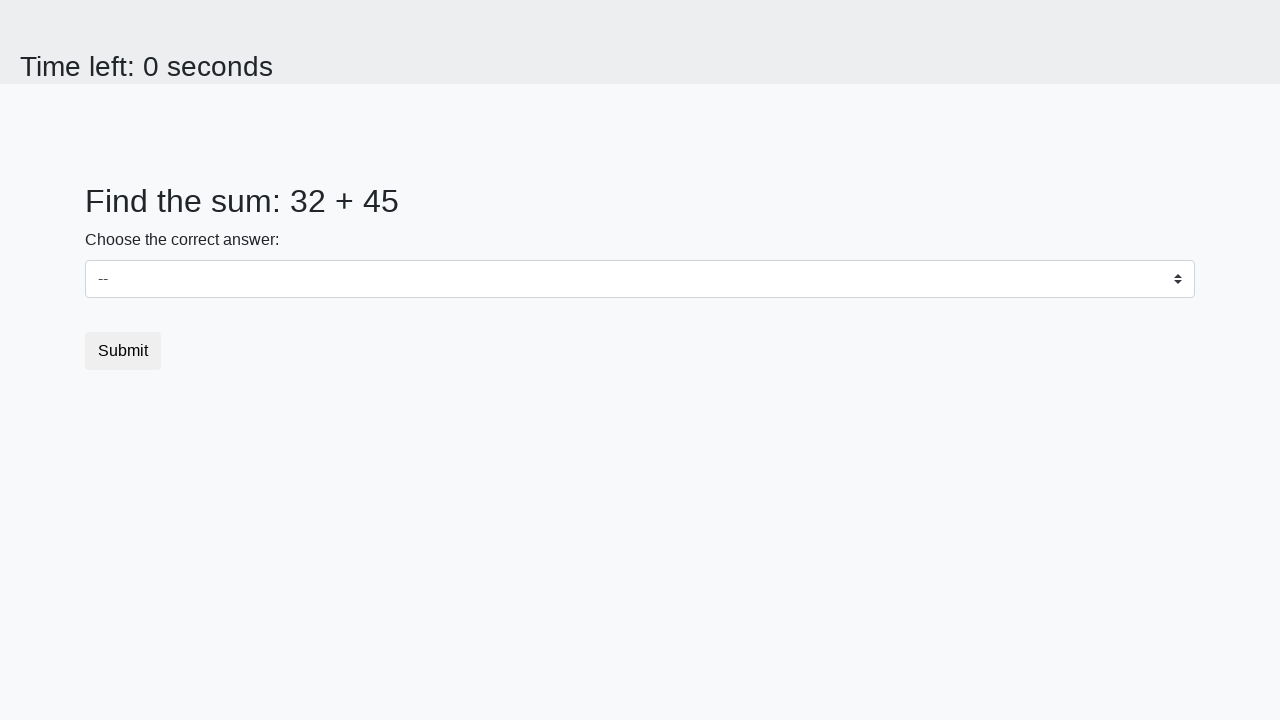

Retrieved second number from span#num2
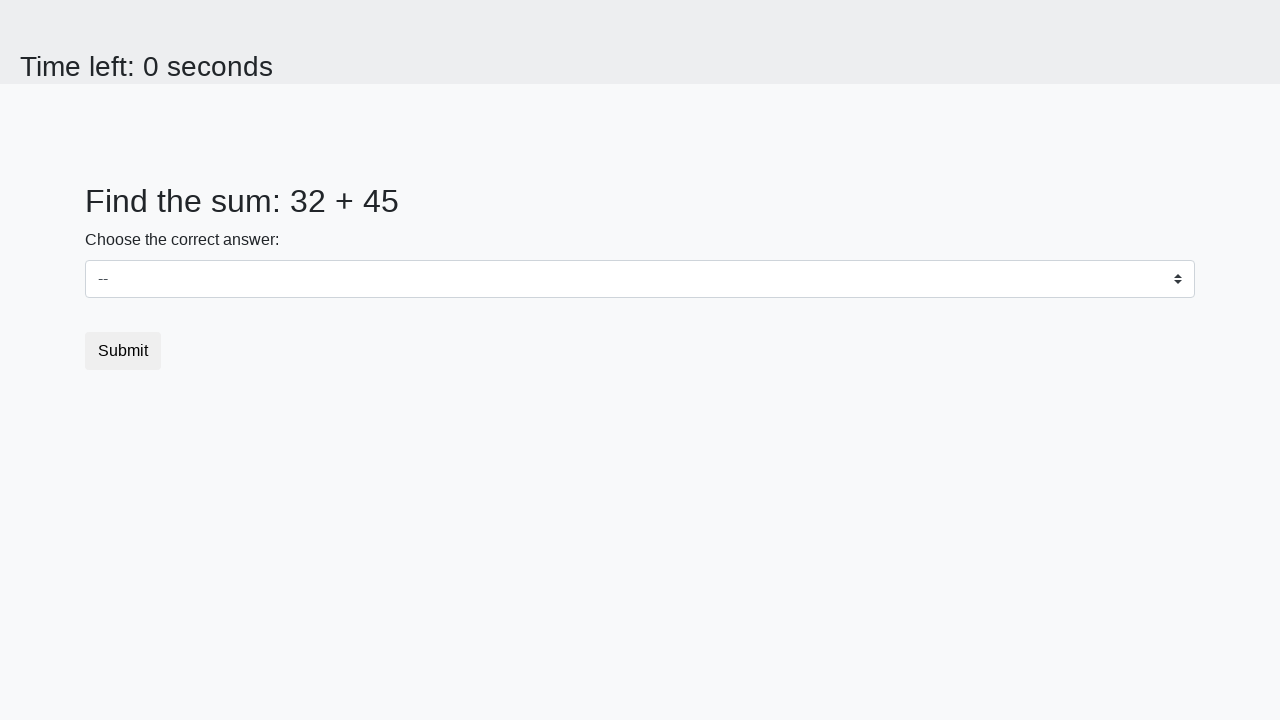

Calculated sum: 32 + 45 = 77
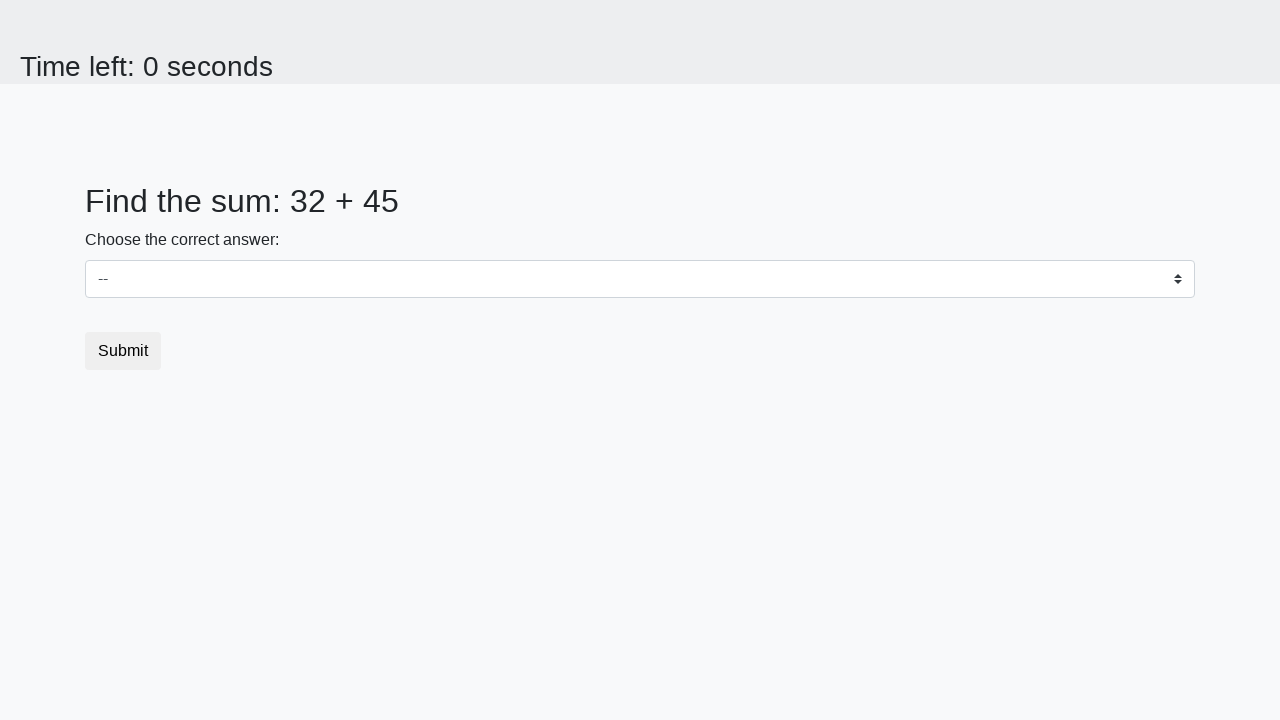

Selected 77 from dropdown menu on #dropdown
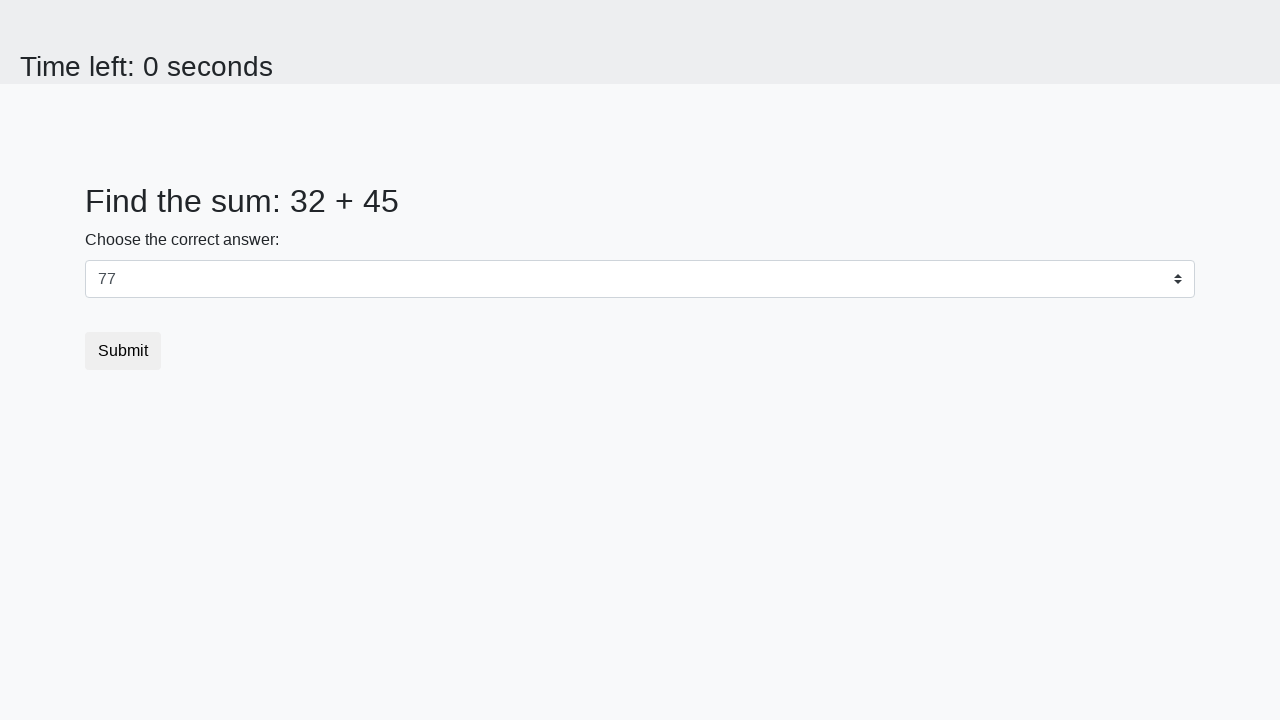

Clicked submit button to submit the form at (123, 351) on button.btn
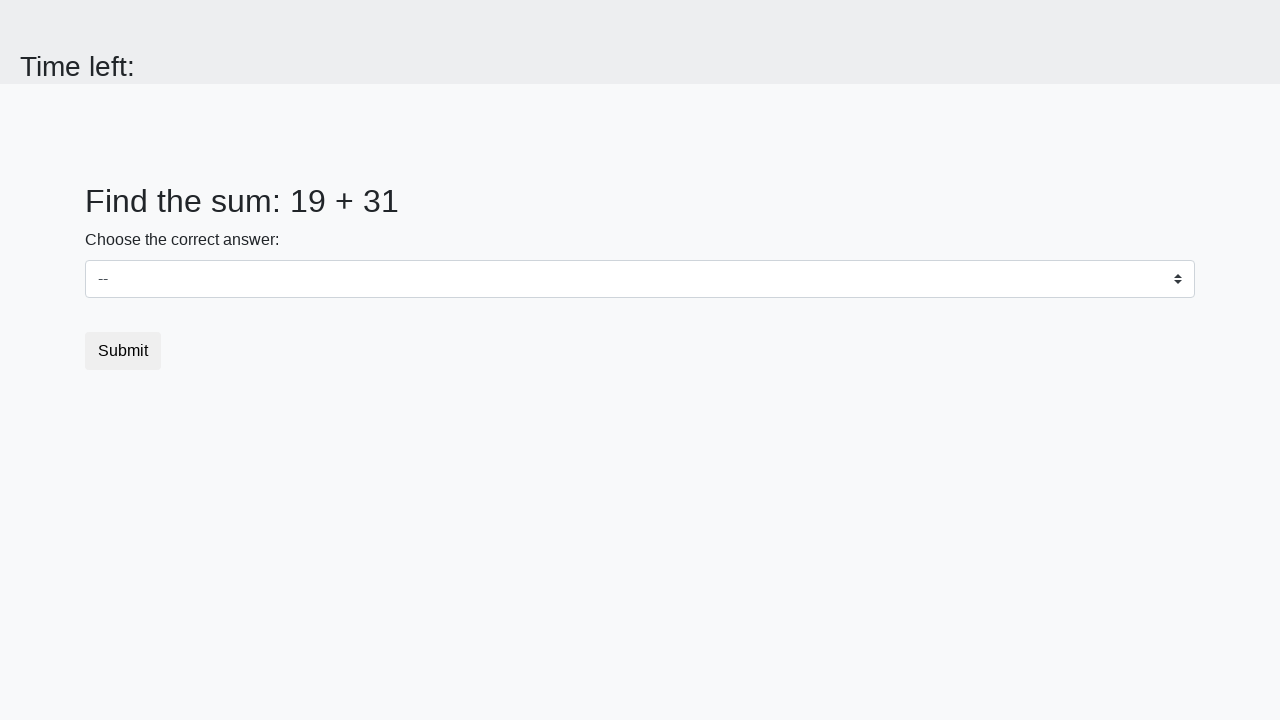

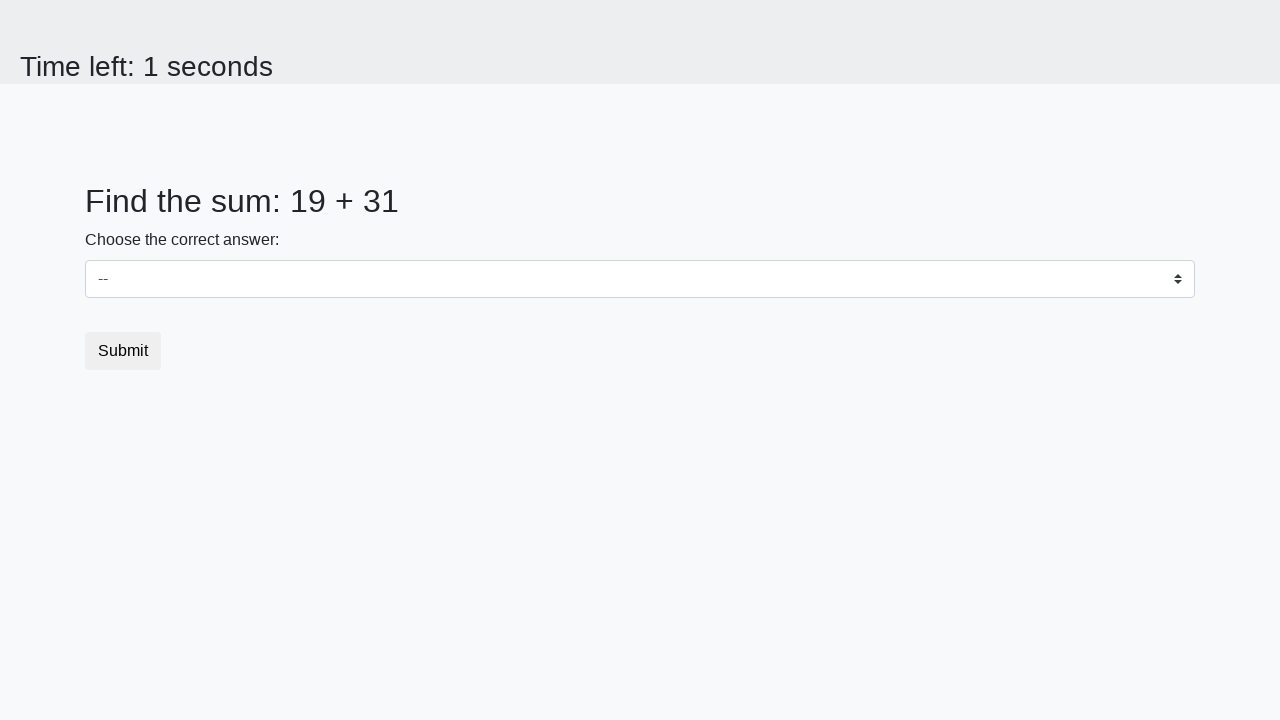